Tests empty search validation by clicking search without entering a keyword to verify error handling.

Starting URL: https://www.ss.lv/lv/search/

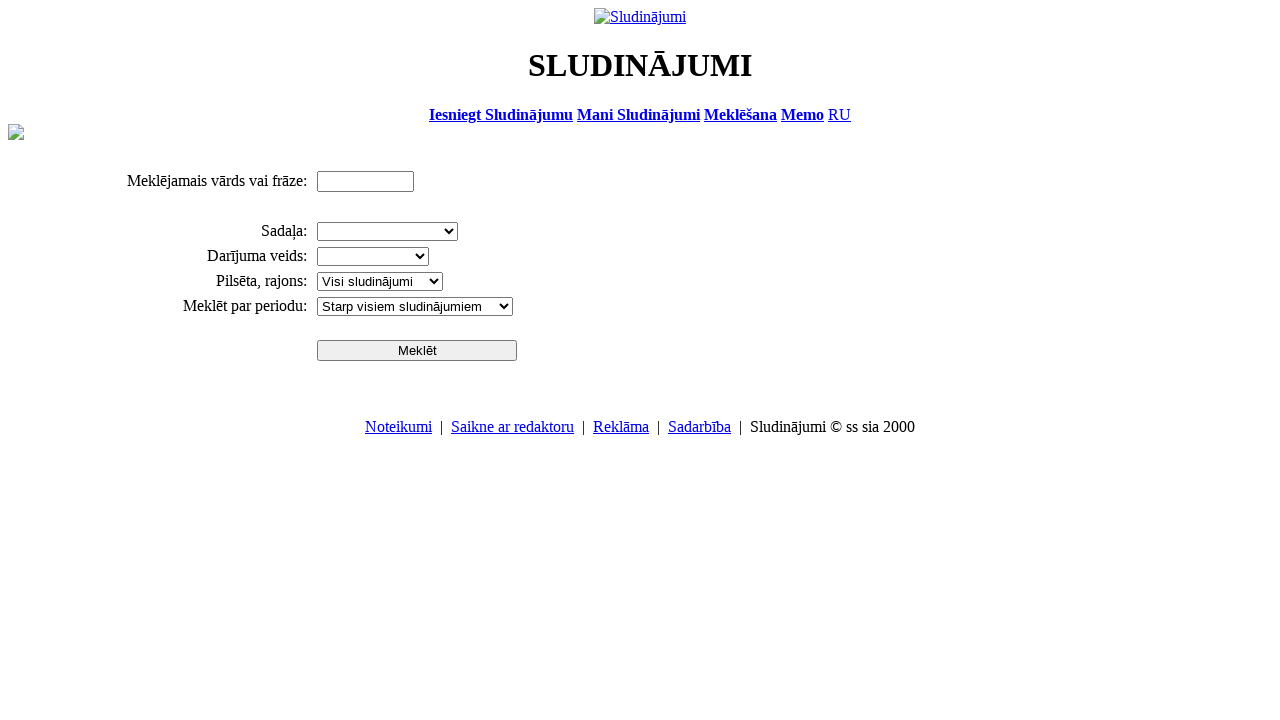

Clicked search button without entering keyword to test empty search validation at (417, 350) on #sbtn
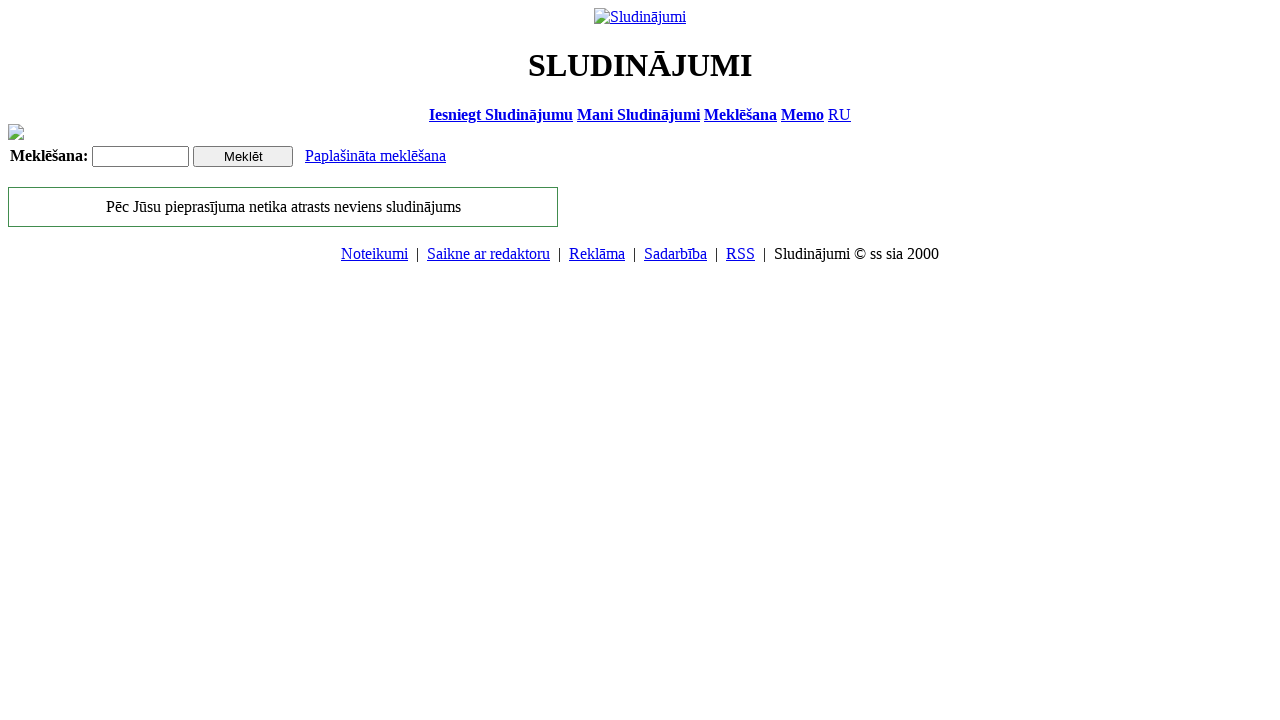

Waited for page to load - networkidle state reached
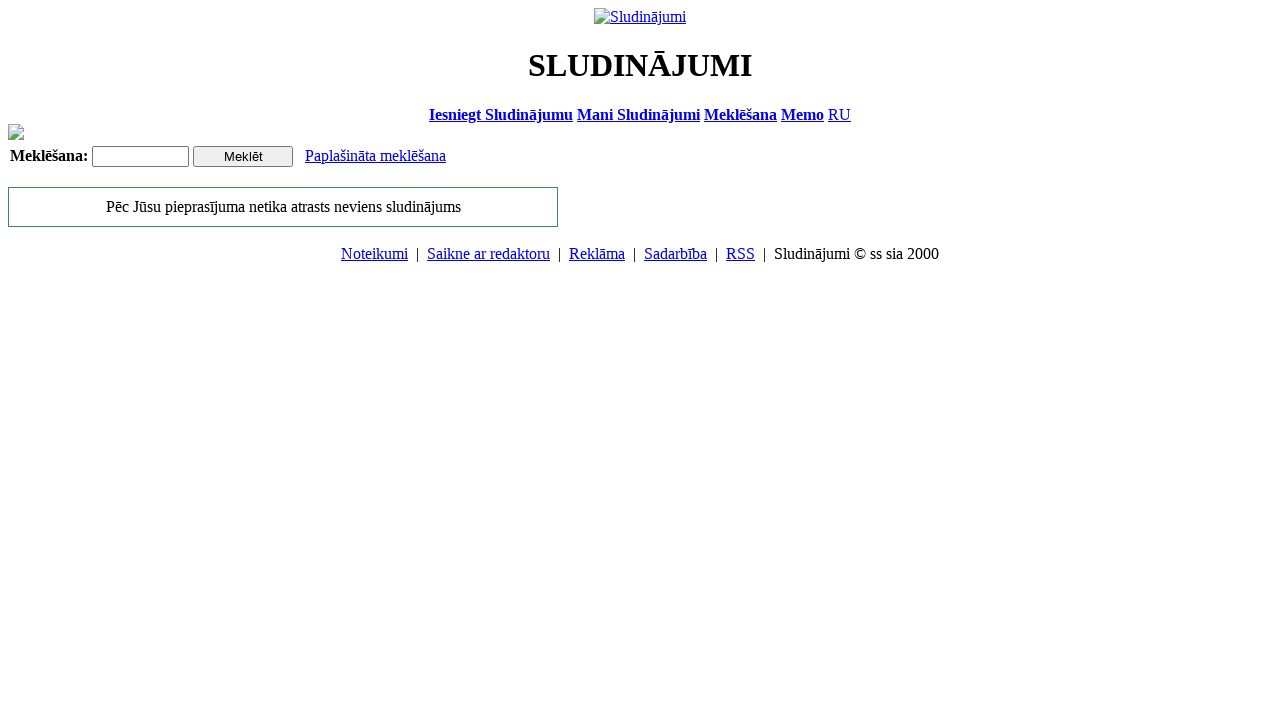

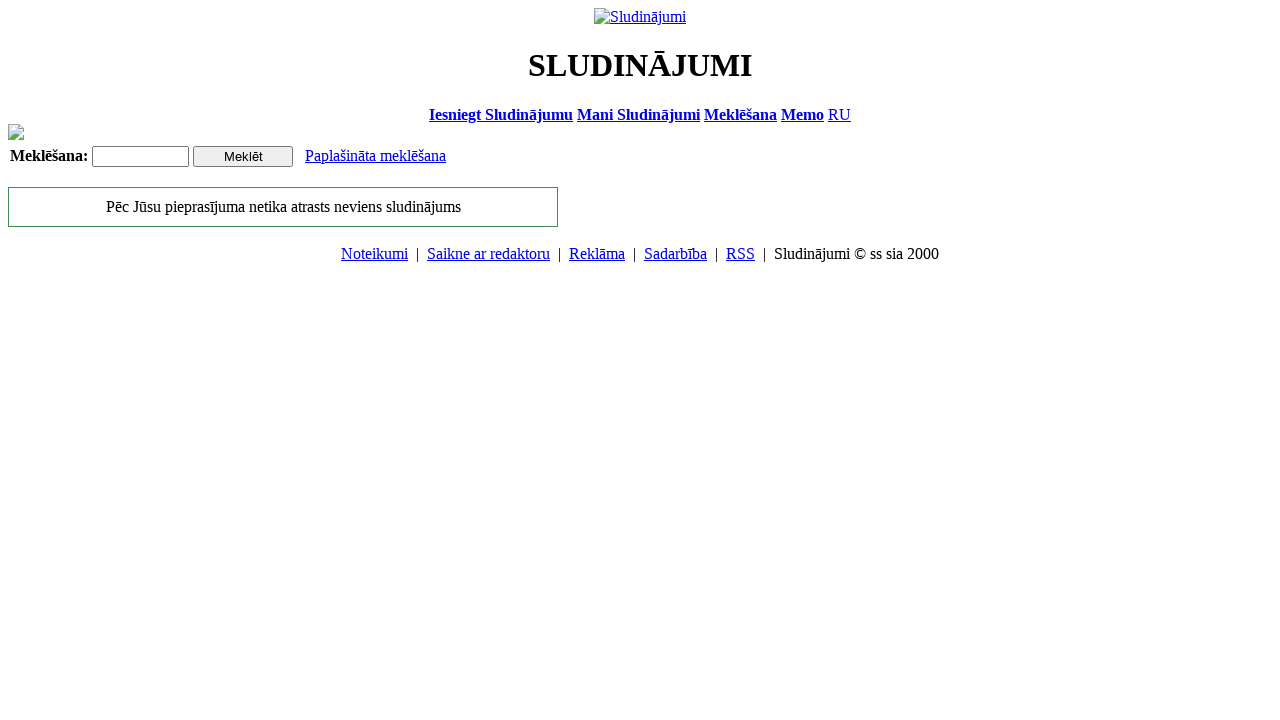